Tests search functionality on Fanvue by filling a search input with a query and submitting it.

Starting URL: https://www.fanvue.com

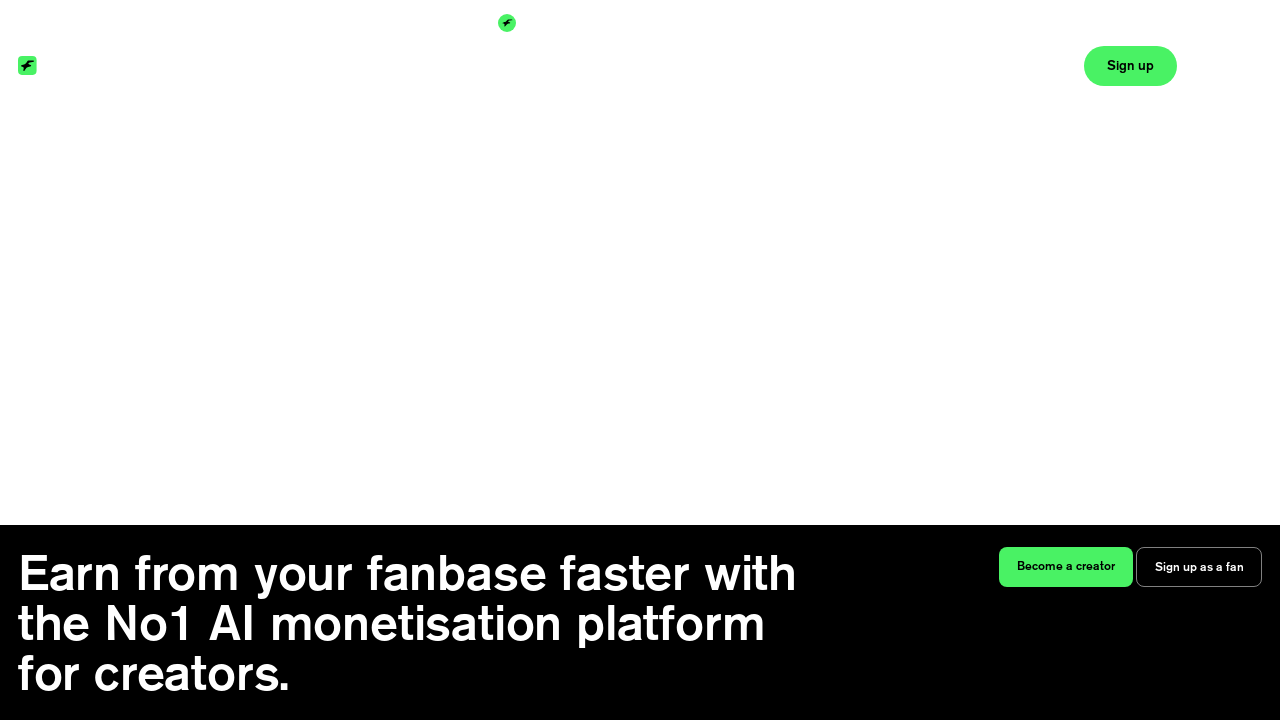

Located search input field on Fanvue homepage
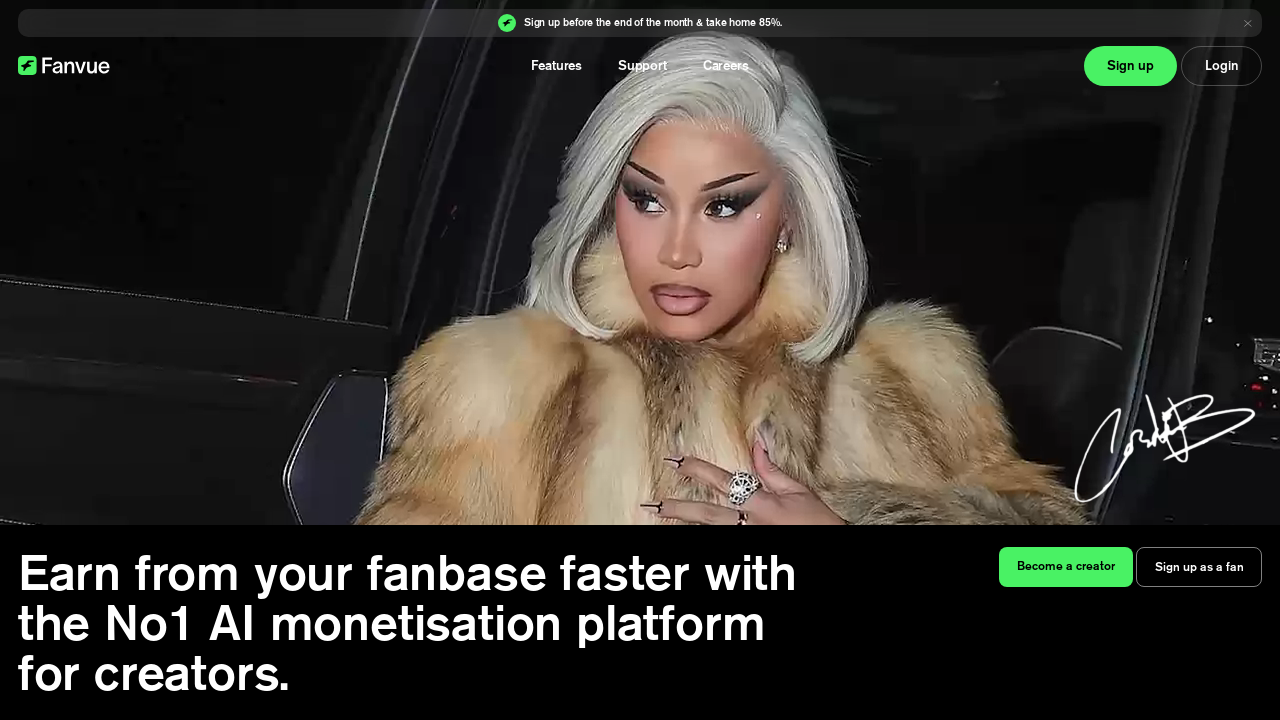

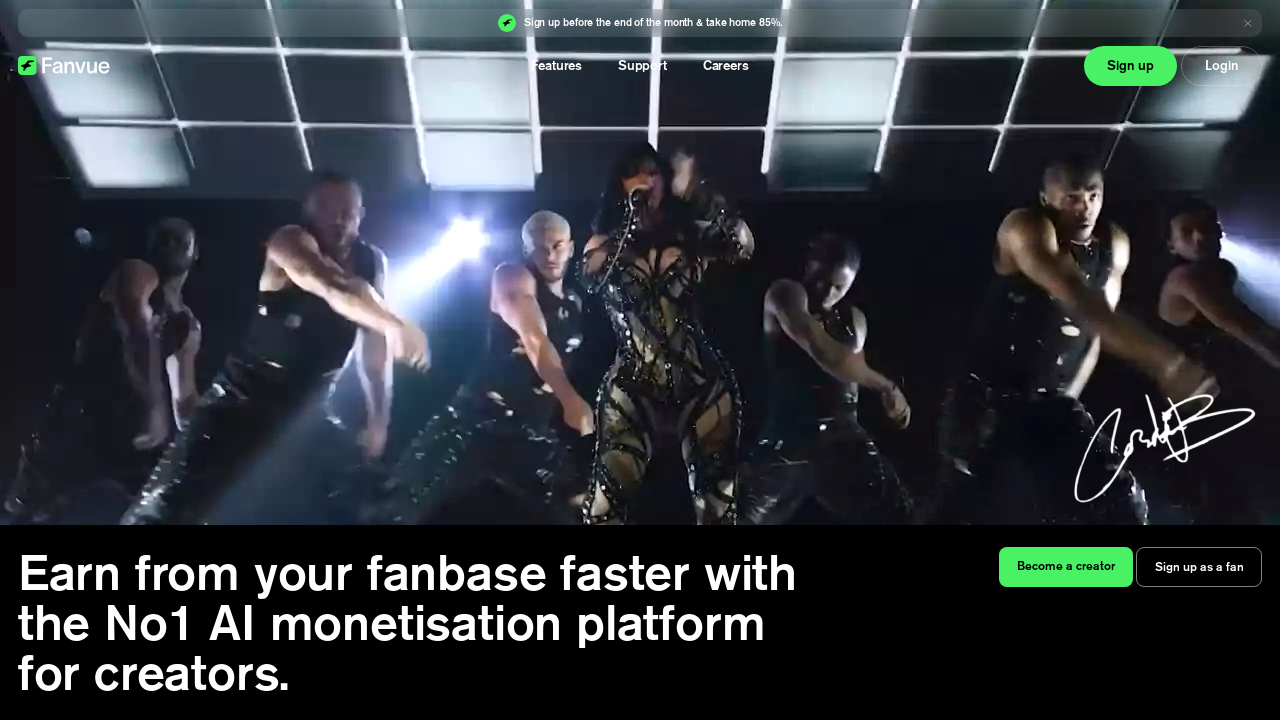